Tests drag and drop functionality by navigating to the drag and drop page, then performing drag and drop actions between two columns (A to B, then B to A).

Starting URL: http://the-internet.herokuapp.com/

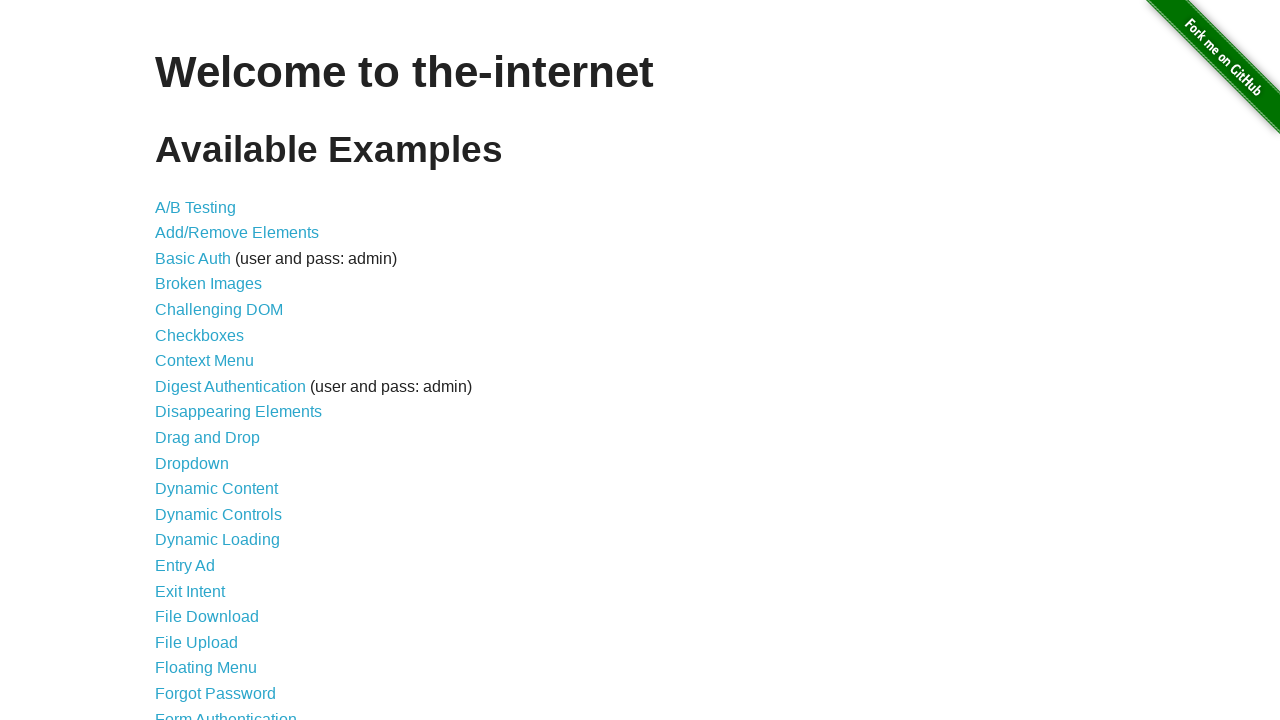

Clicked on 'Drag and Drop' link to navigate to the drag and drop page at (208, 438) on text=Drag and Drop
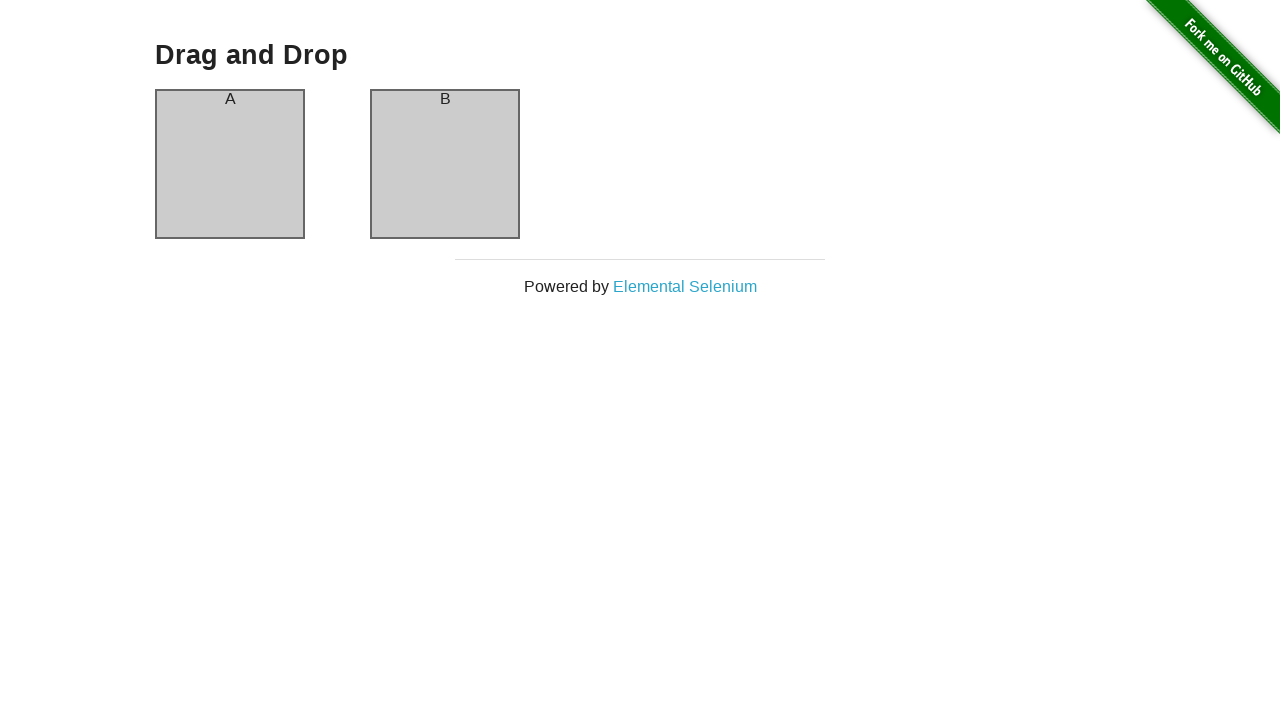

Waited for drag and drop elements to be visible
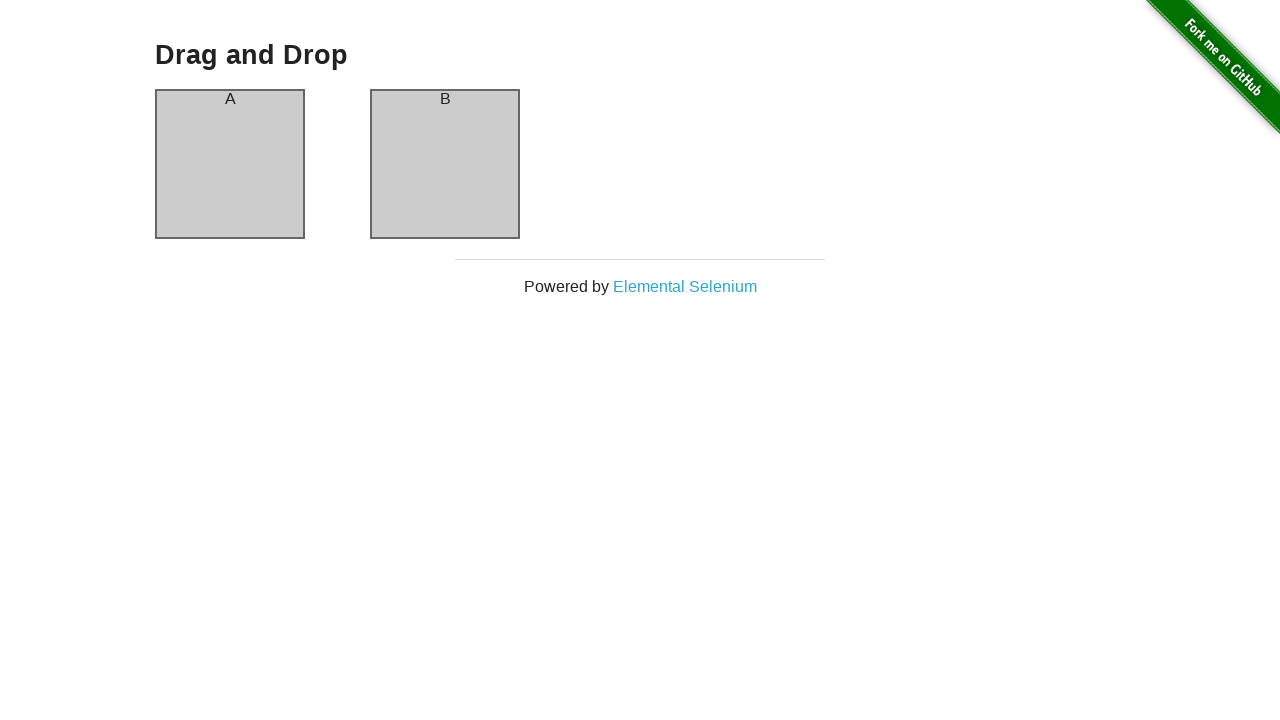

Dragged column A to column B at (445, 164)
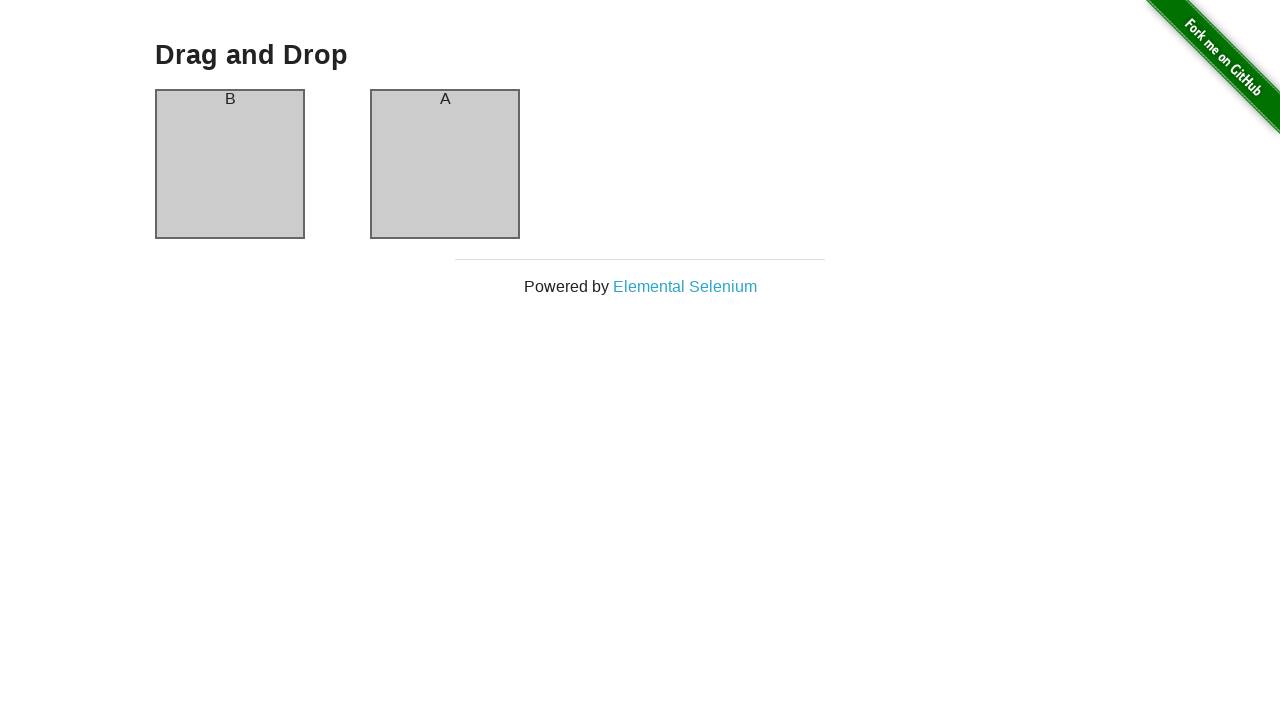

Dragged column B back to column A at (230, 164)
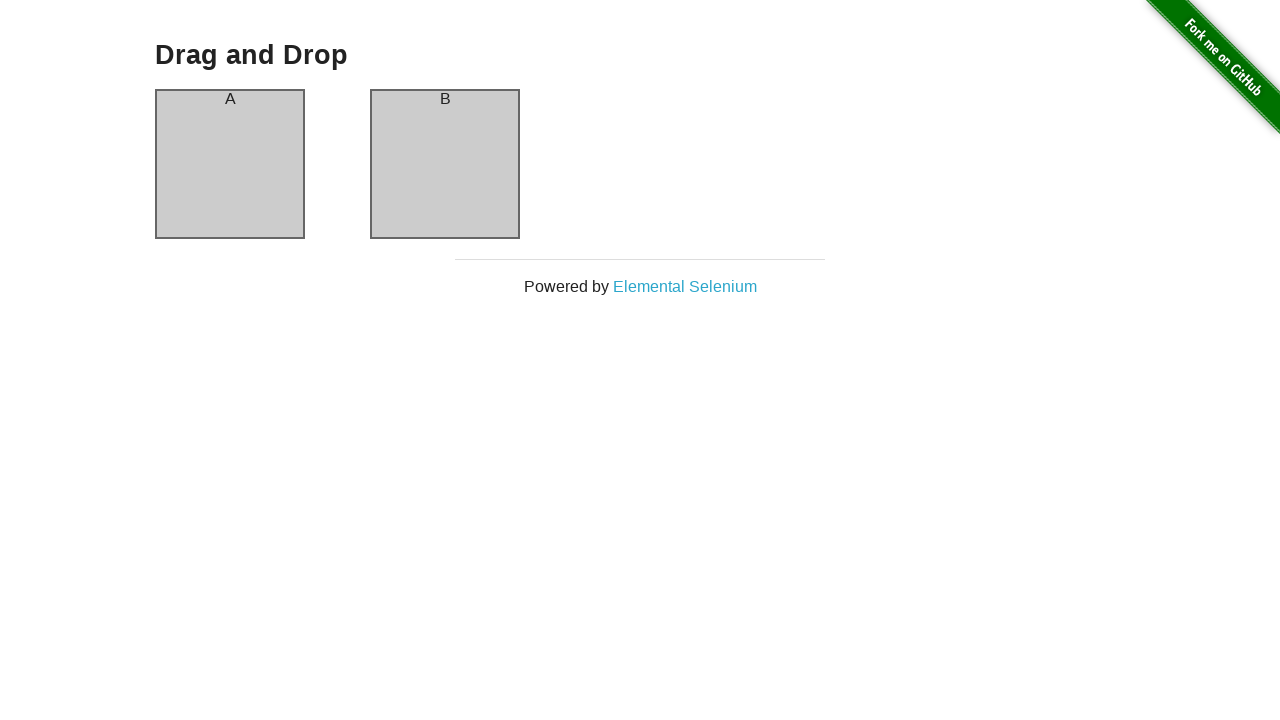

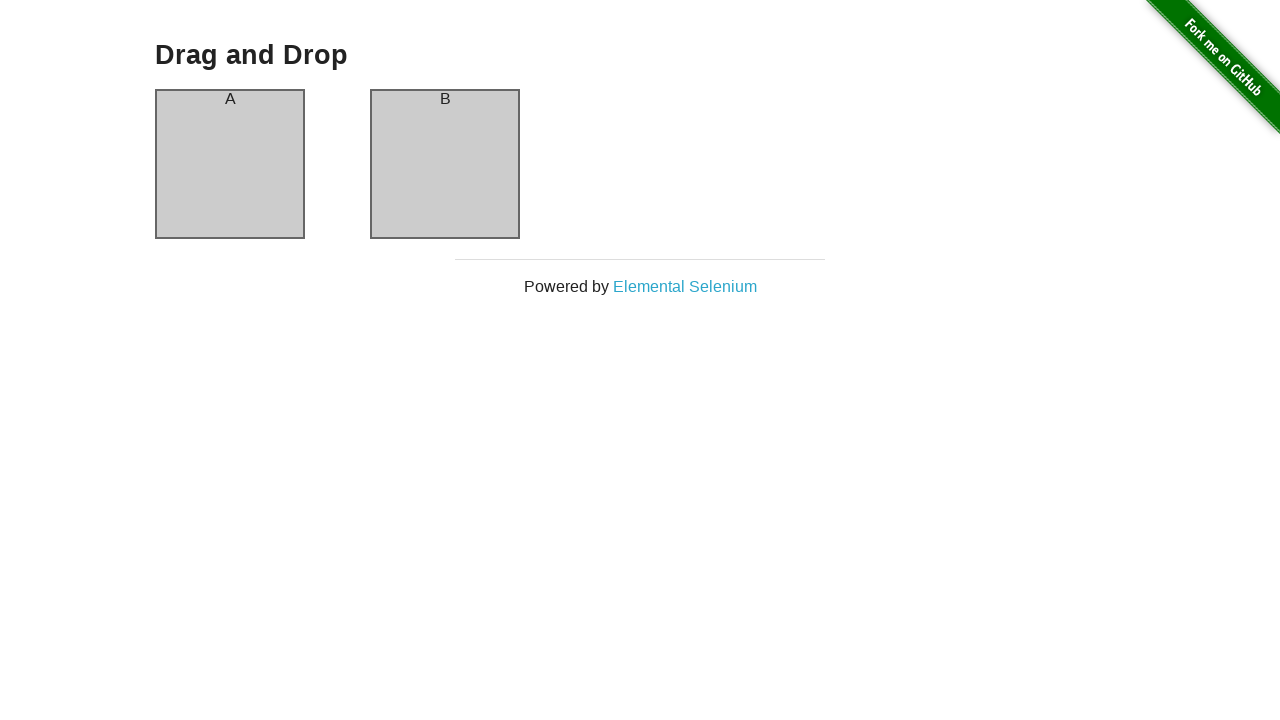